Tests clicking the NEWS & EVENTS navigation link and scrolling through the section

Starting URL: https://colab.humanbrain.in/

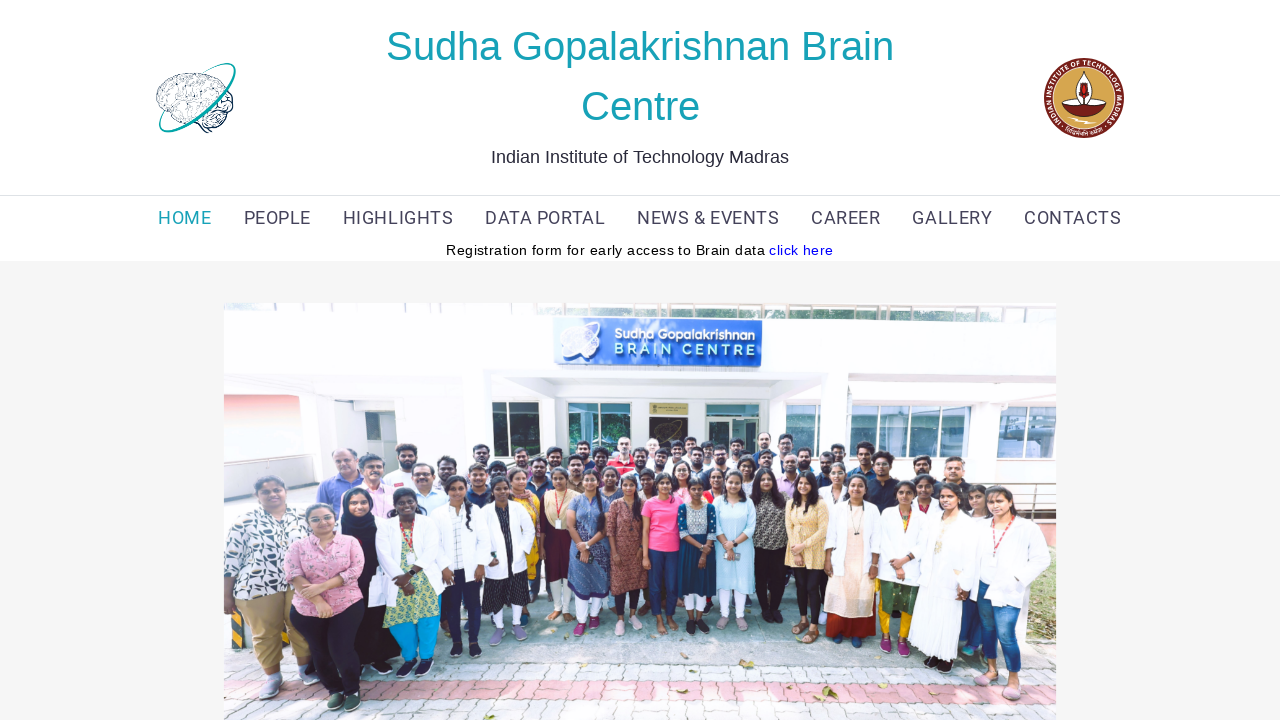

Clicked NEWS & EVENTS navigation link at (708, 218) on xpath=(//a[text()='NEWS & EVENTS'])[1]
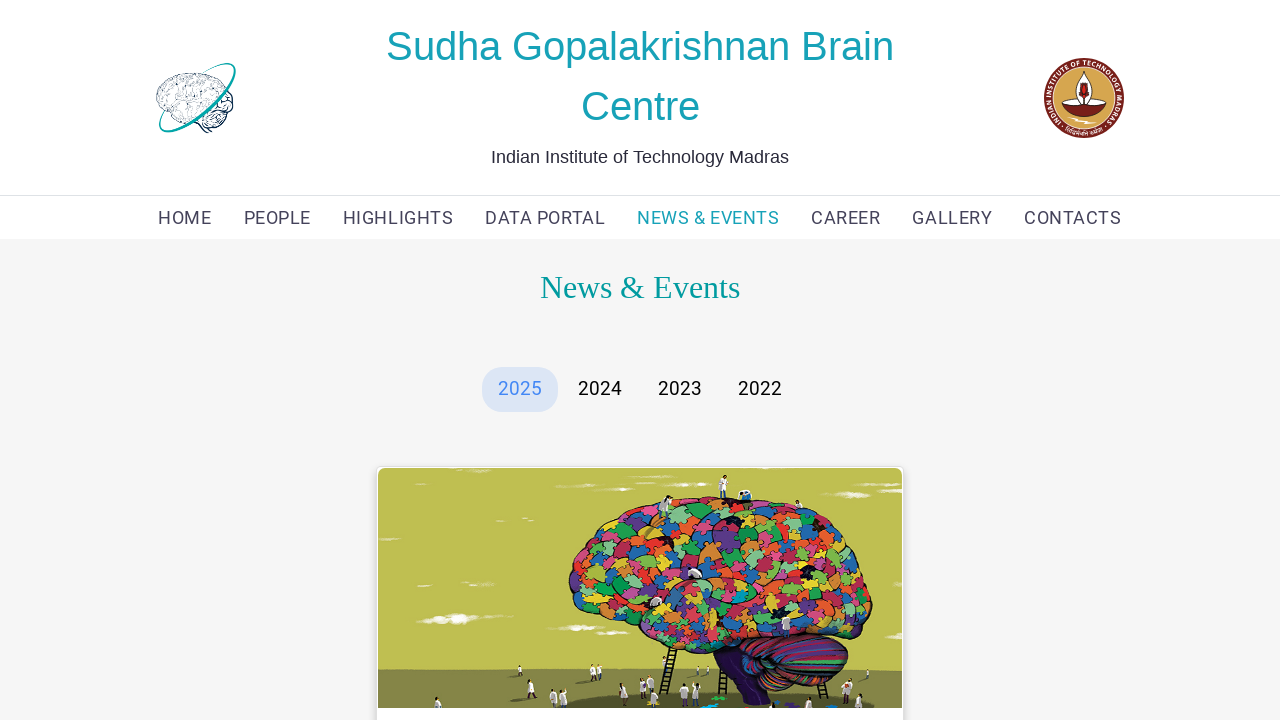

Waited 1000ms for page to load
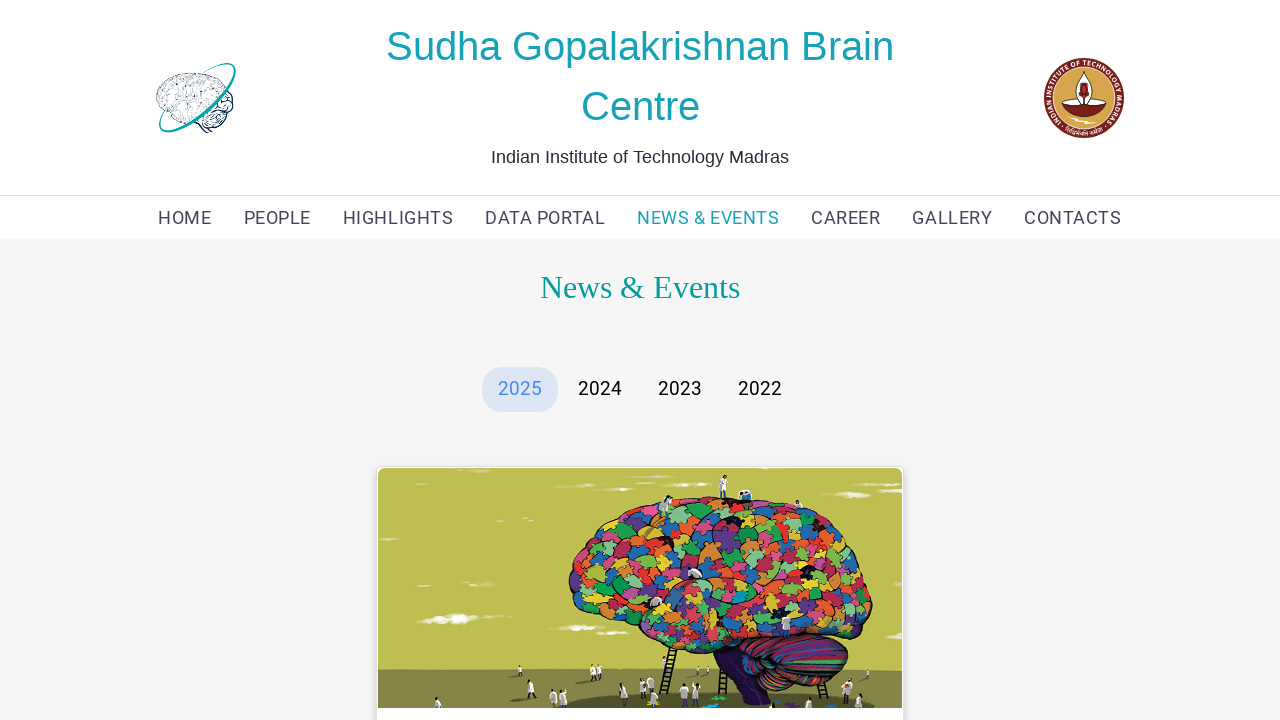

Scrolled to bottom of page to verify content loads
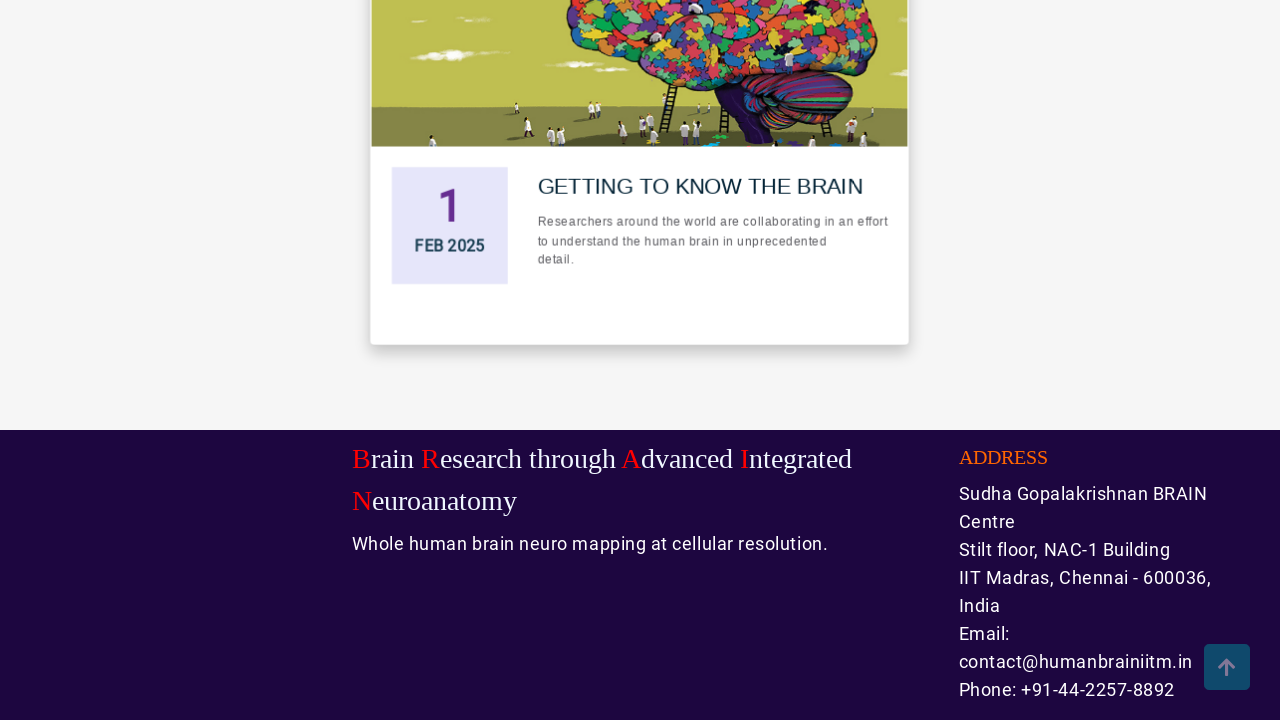

Waited 500ms for scroll animation to complete
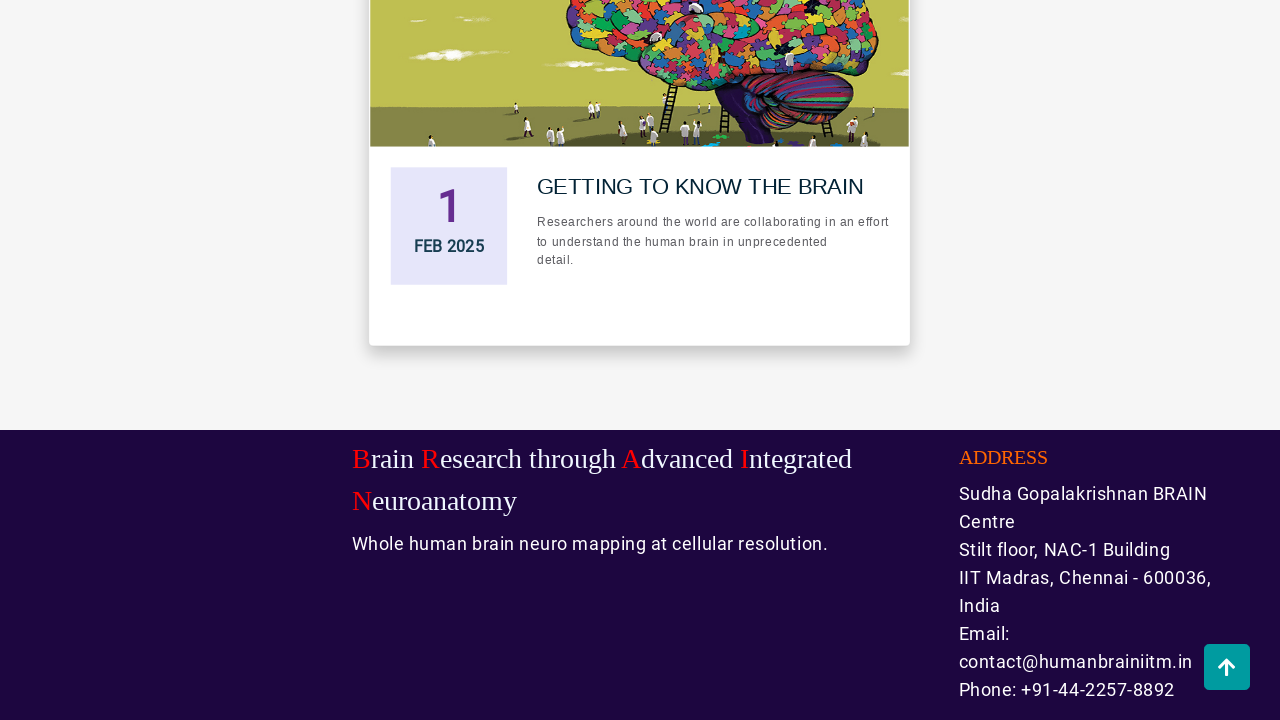

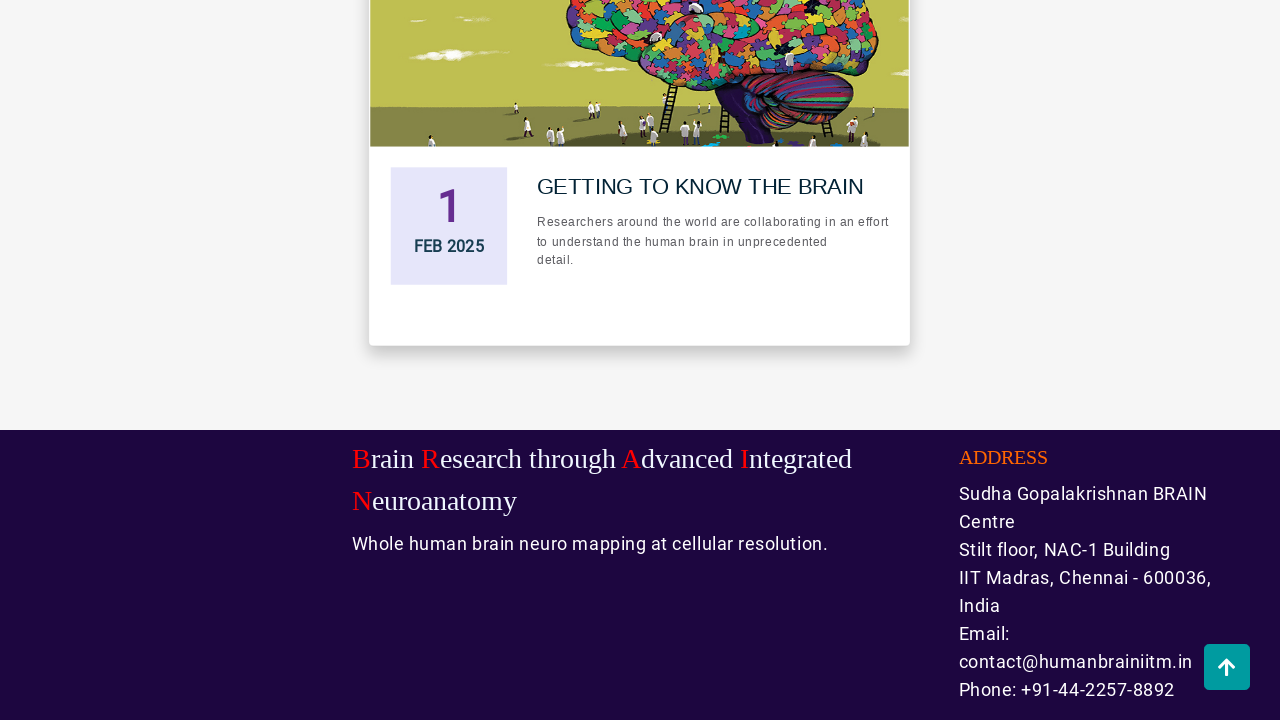